Tests registration form with password shorter than required minimum length to verify password validation error

Starting URL: https://alada.vn/tai-khoan/dang-ky.html

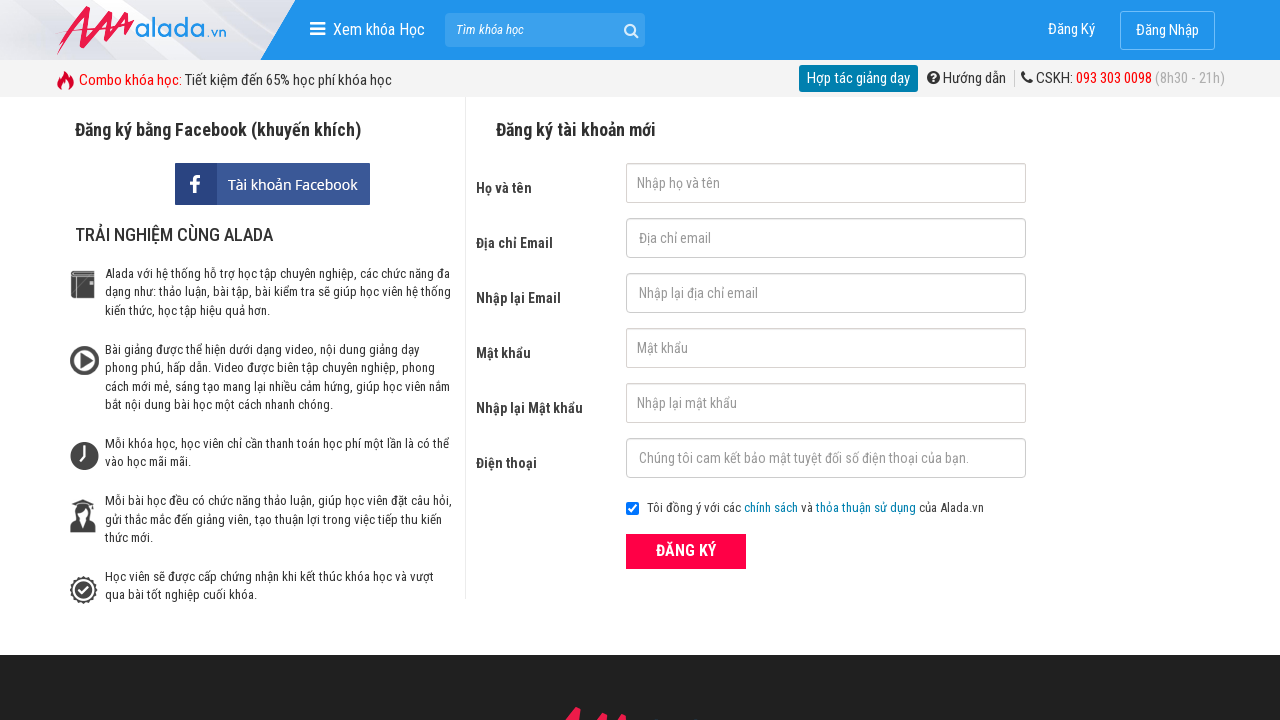

Filled first name field with 'Nguyễn Đình Lương' on #txtFirstname
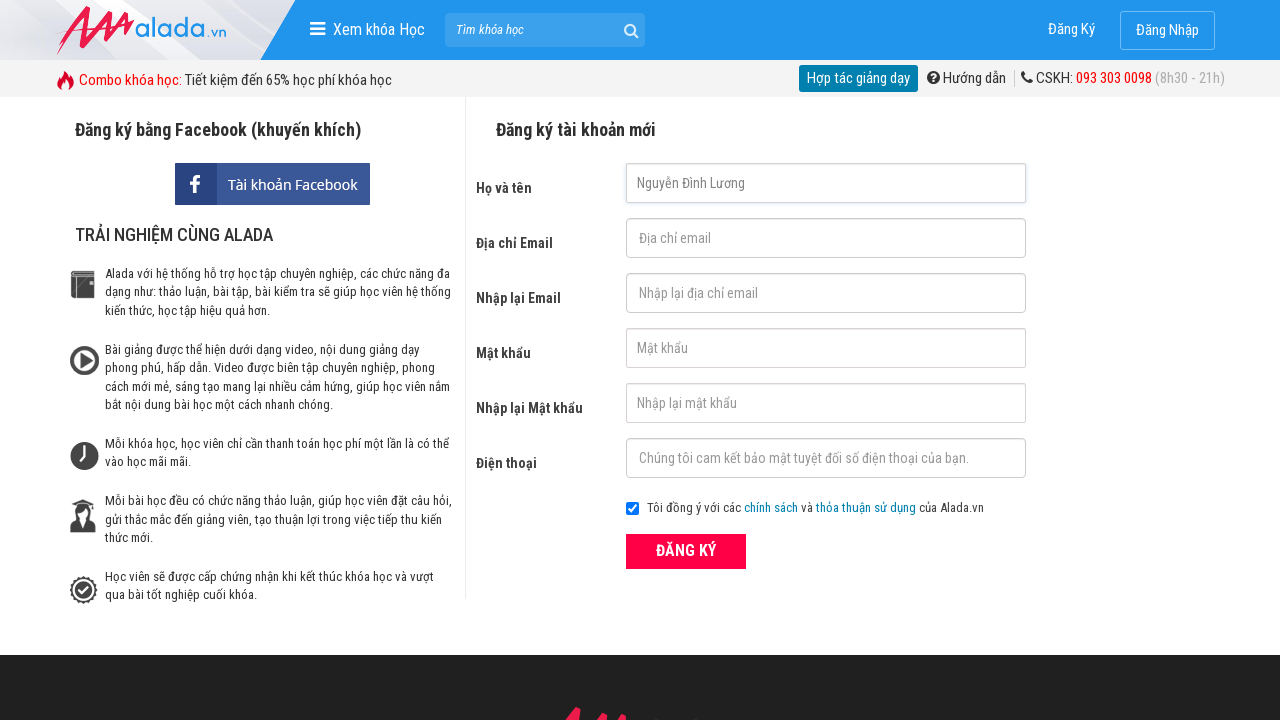

Filled email field with 'luong@gmail.com' on #txtEmail
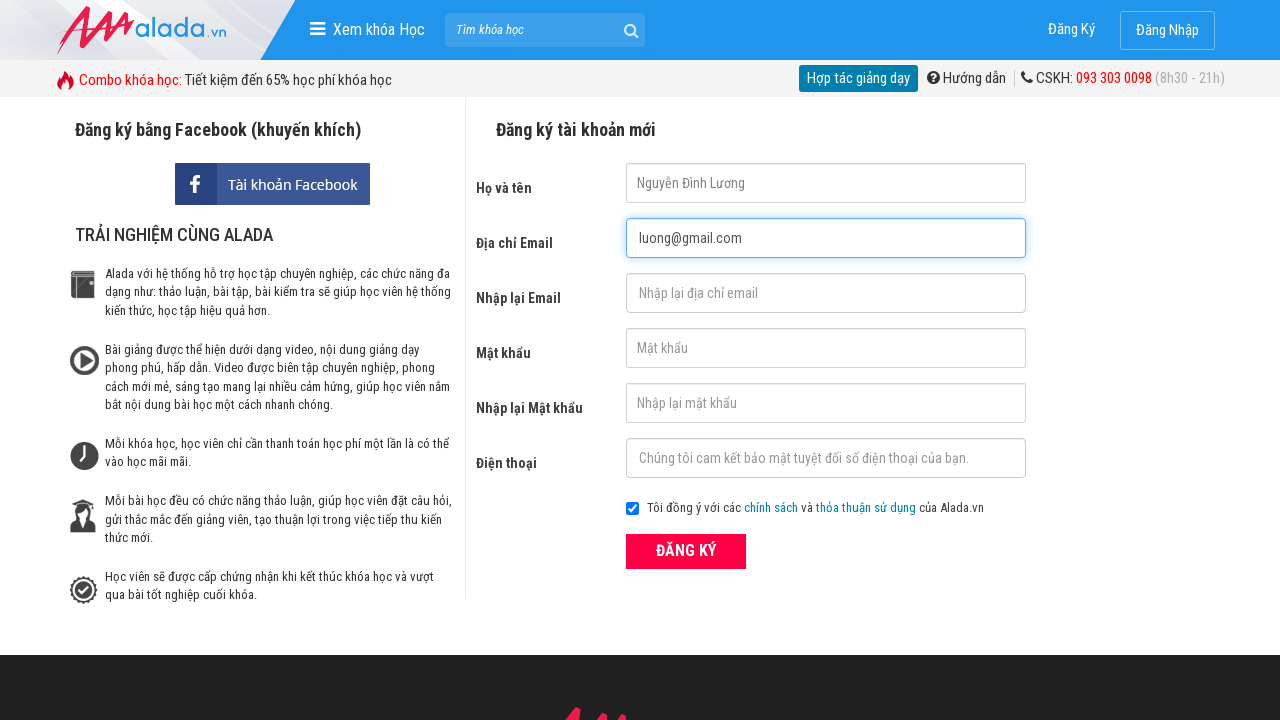

Filled confirm email field with 'luong@gmail.com' on #txtCEmail
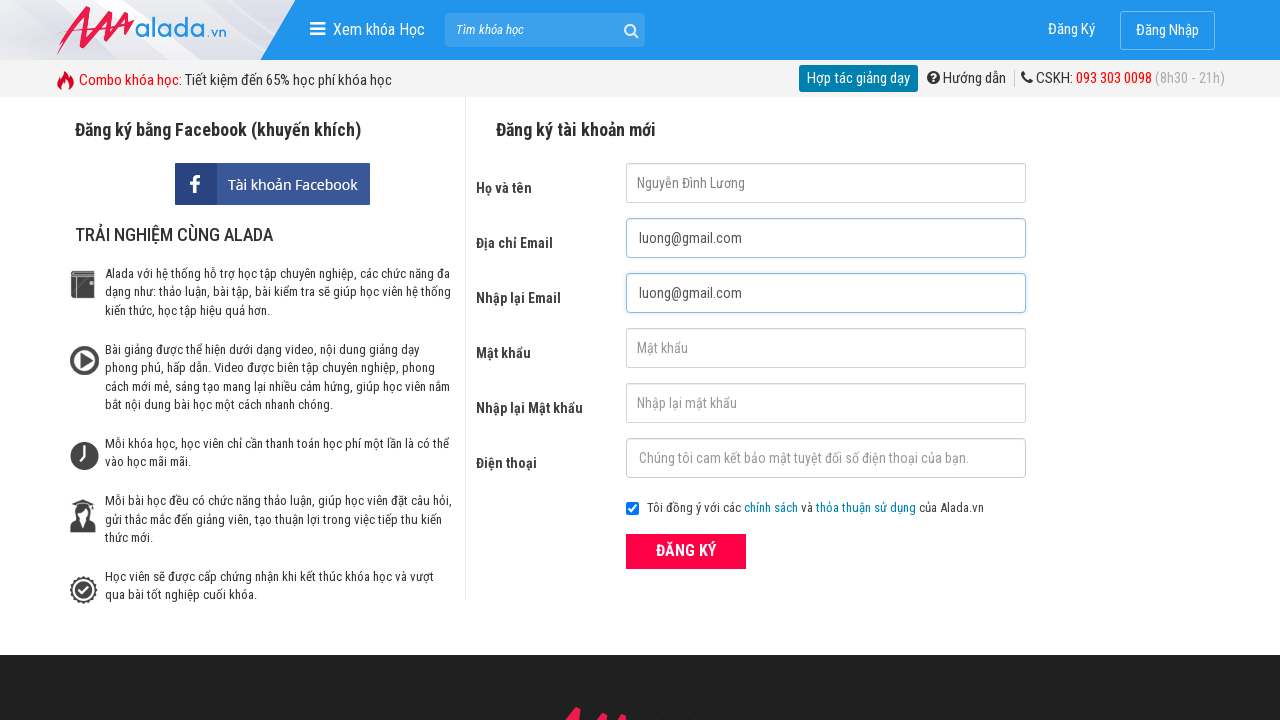

Filled password field with '12345' (below minimum length requirement) on #txtPassword
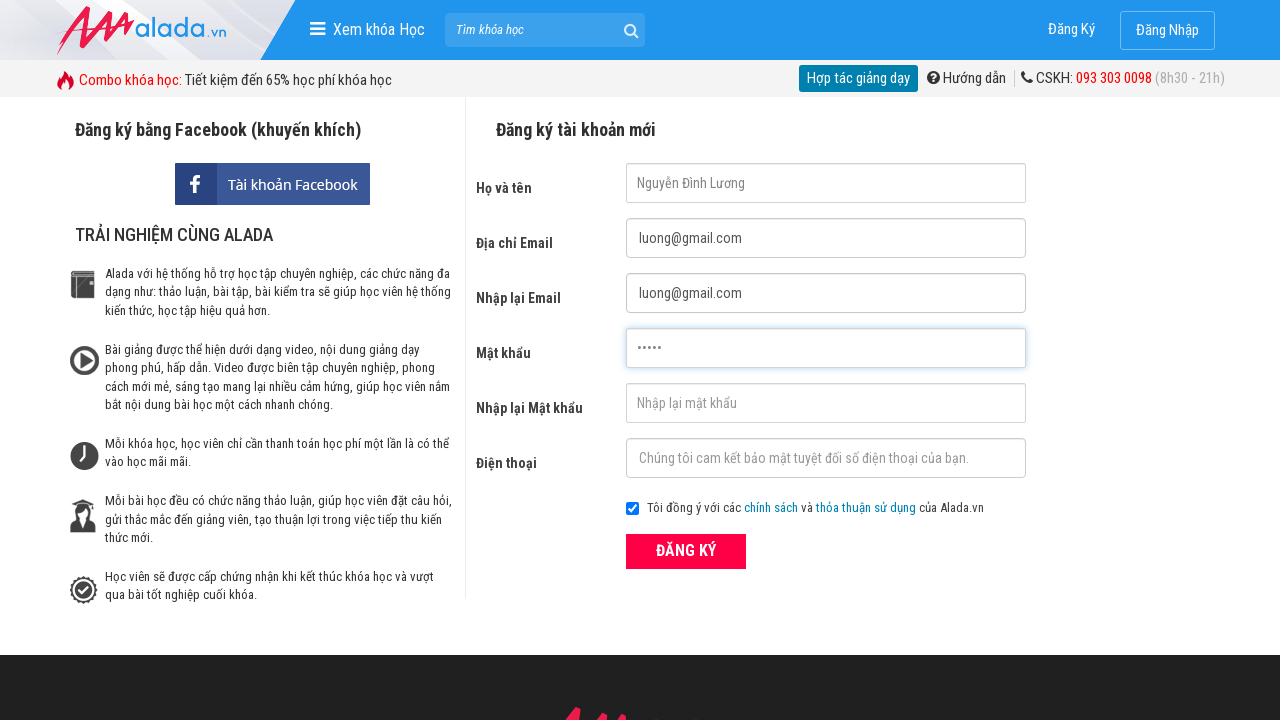

Filled confirm password field with '12345' on #txtCPassword
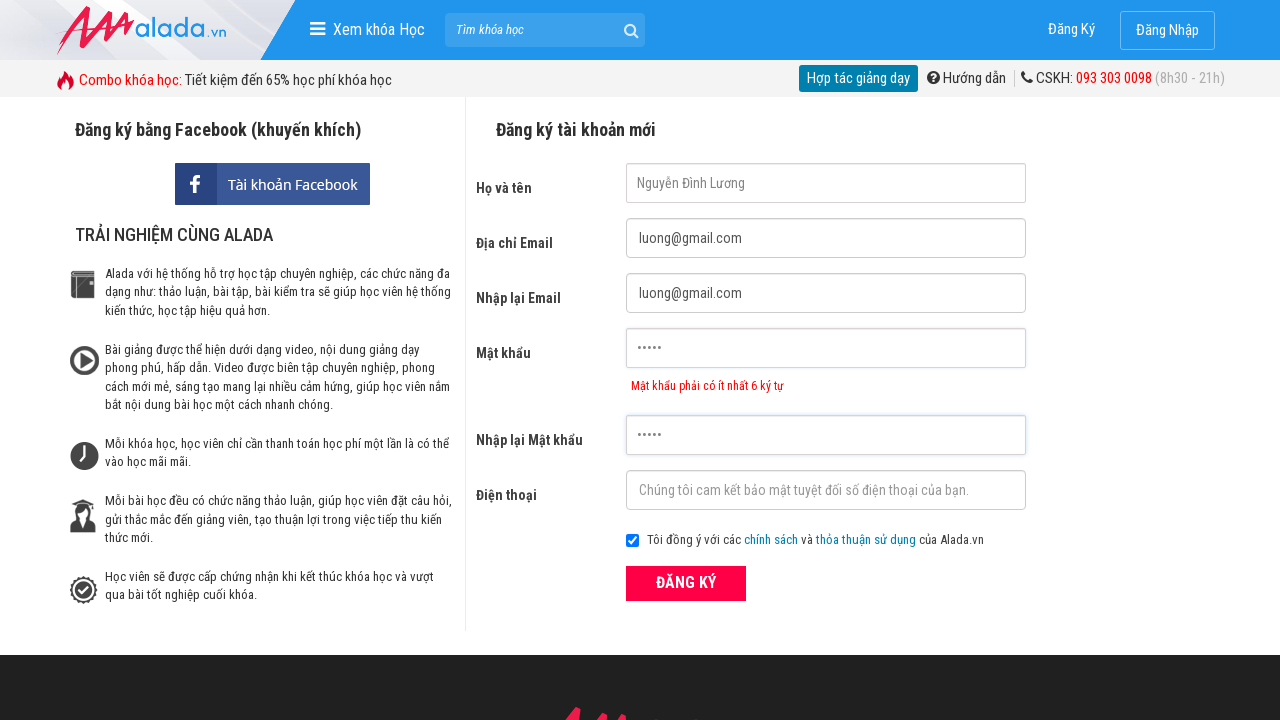

Filled phone field with '0987654321' on #txtPhone
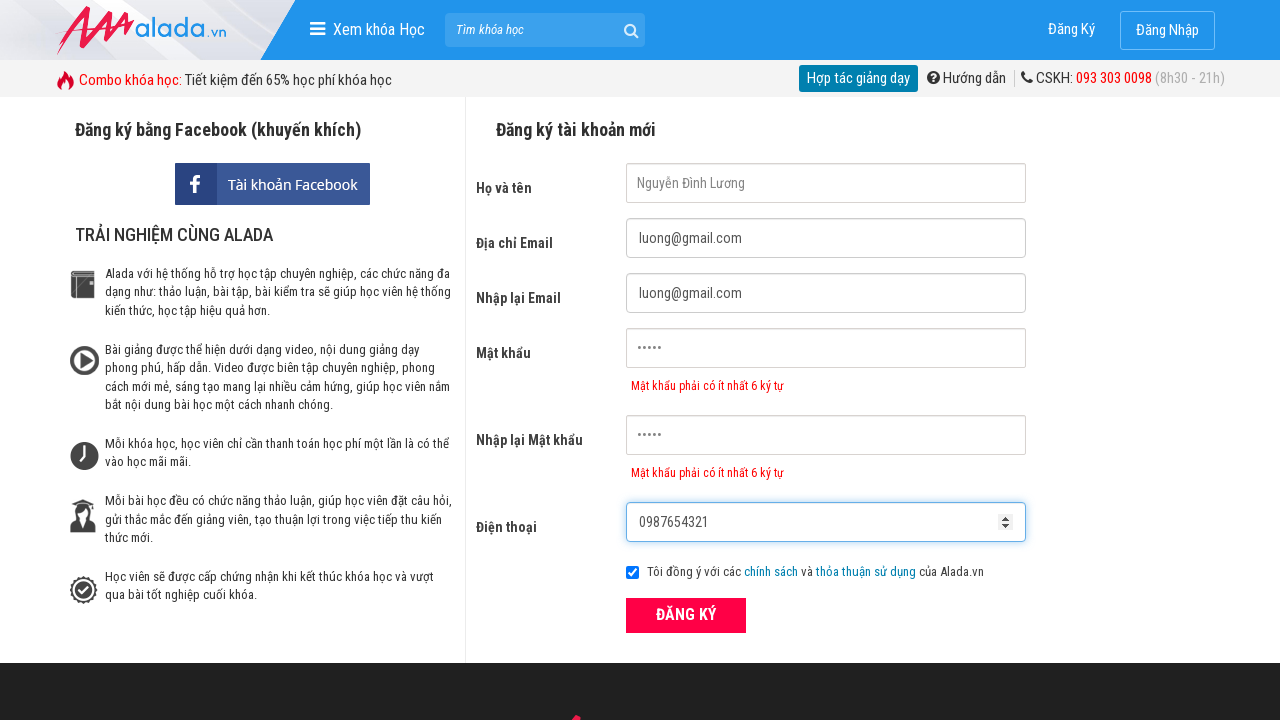

Clicked register button to submit form at (686, 615) on button[type='submit']
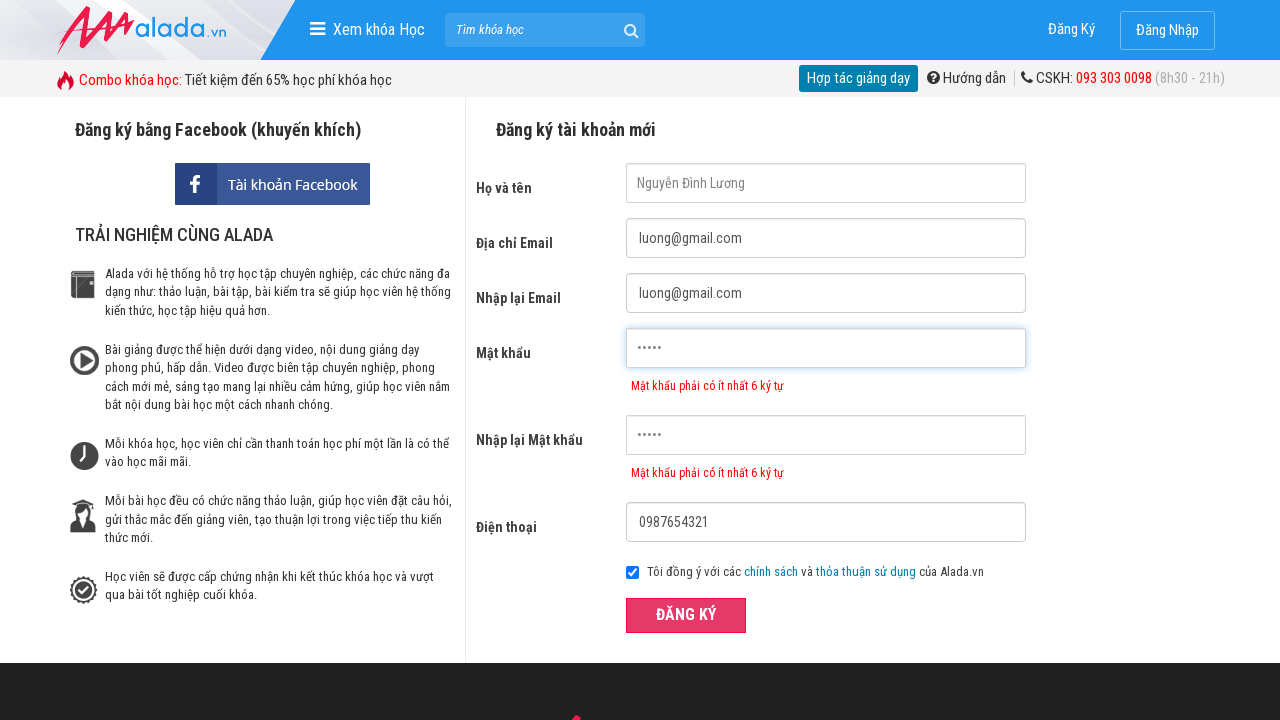

Password validation error message appeared
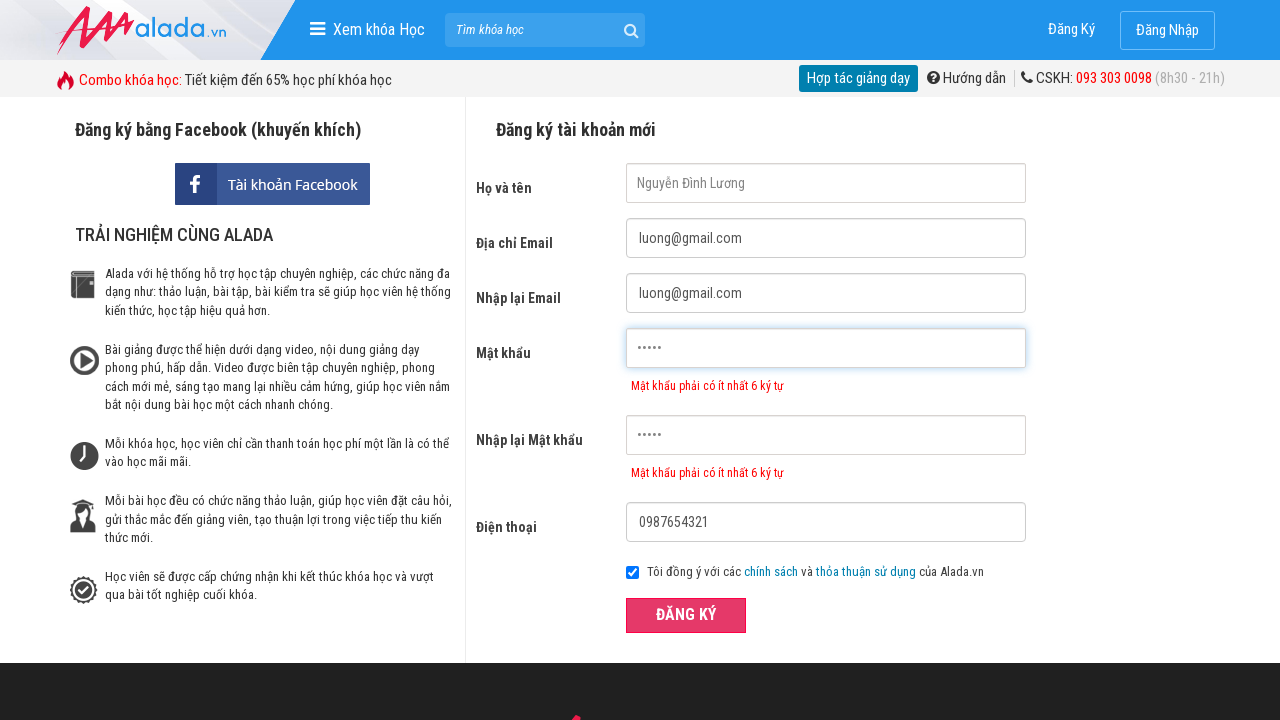

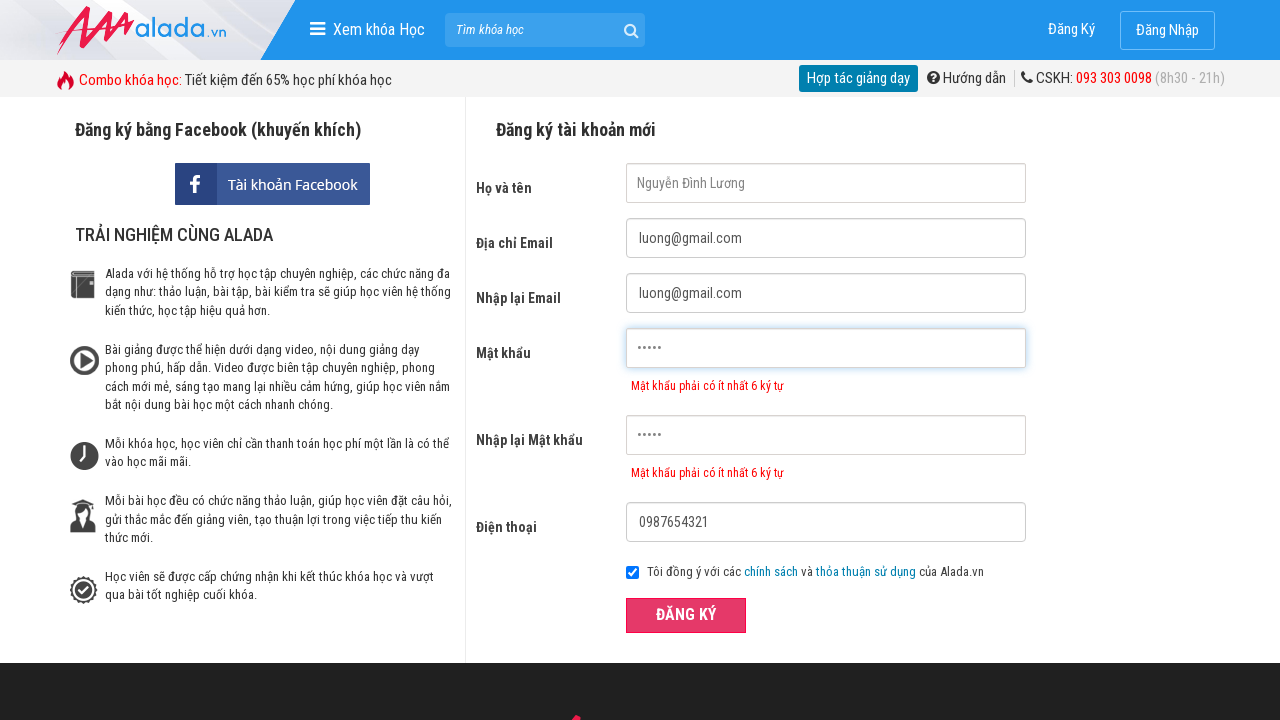